Tests a text box form by filling in full name, email, current address, and permanent address fields, then submitting the form and verifying the results are displayed correctly.

Starting URL: https://demoqa.com/text-box

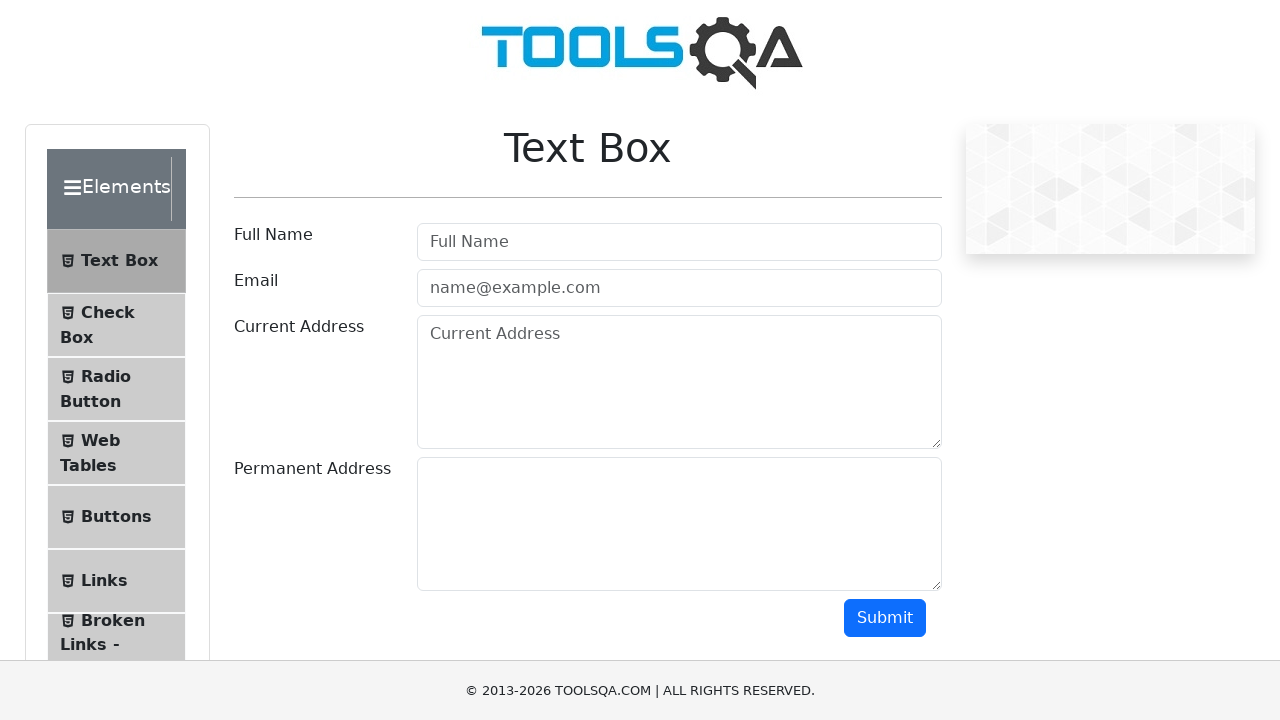

Filled full name field with 'Jone Doe' on #userName
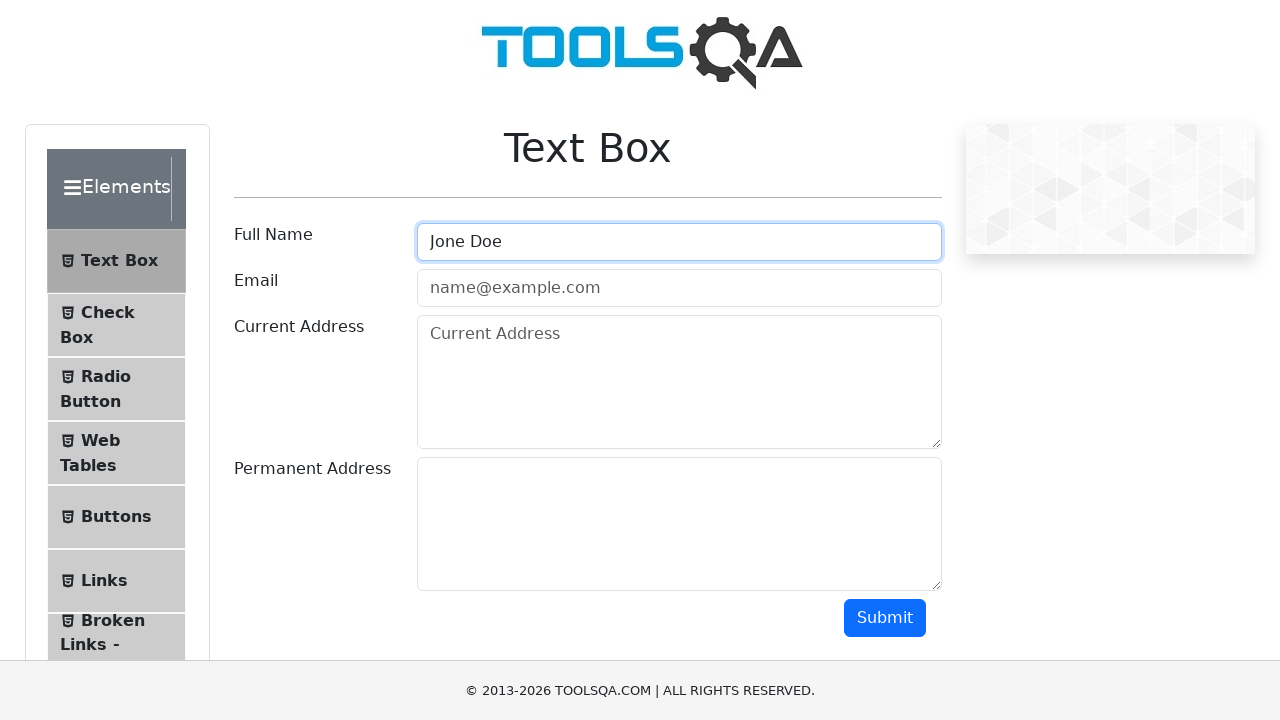

Filled email field with 'john@gmail.com' on #userEmail
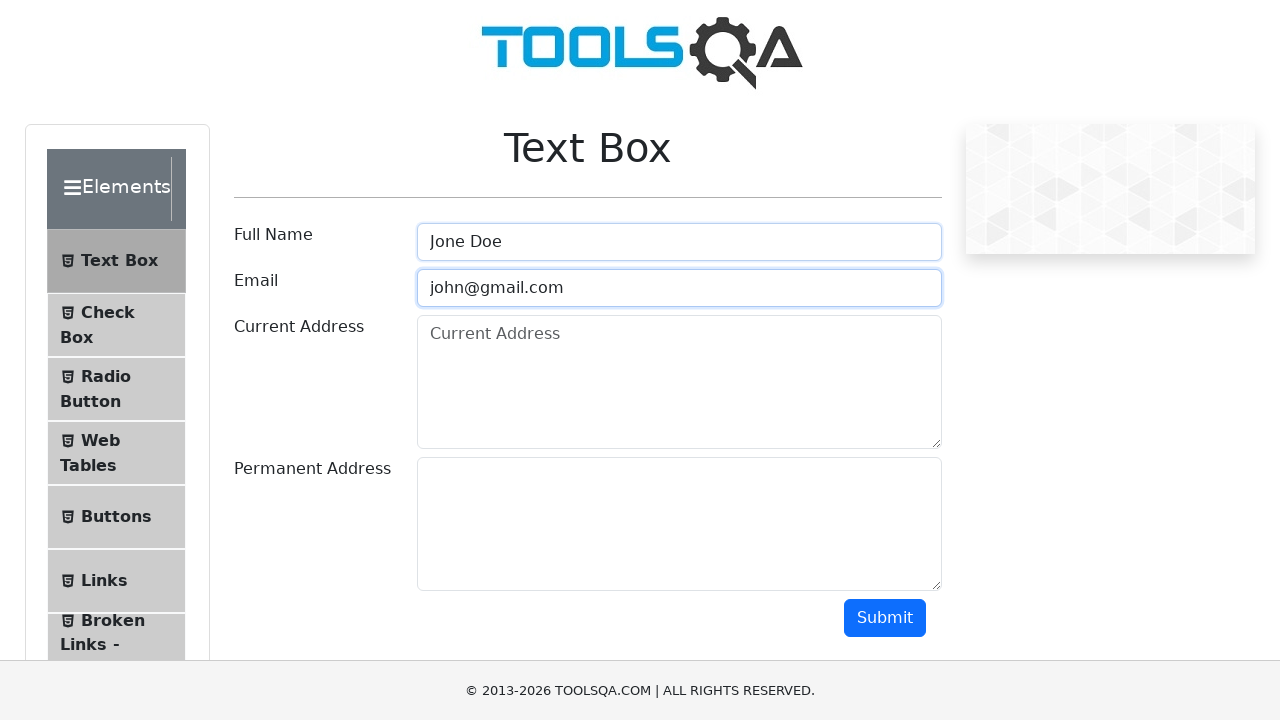

Filled current address field with 'Karakol3922' on #currentAddress
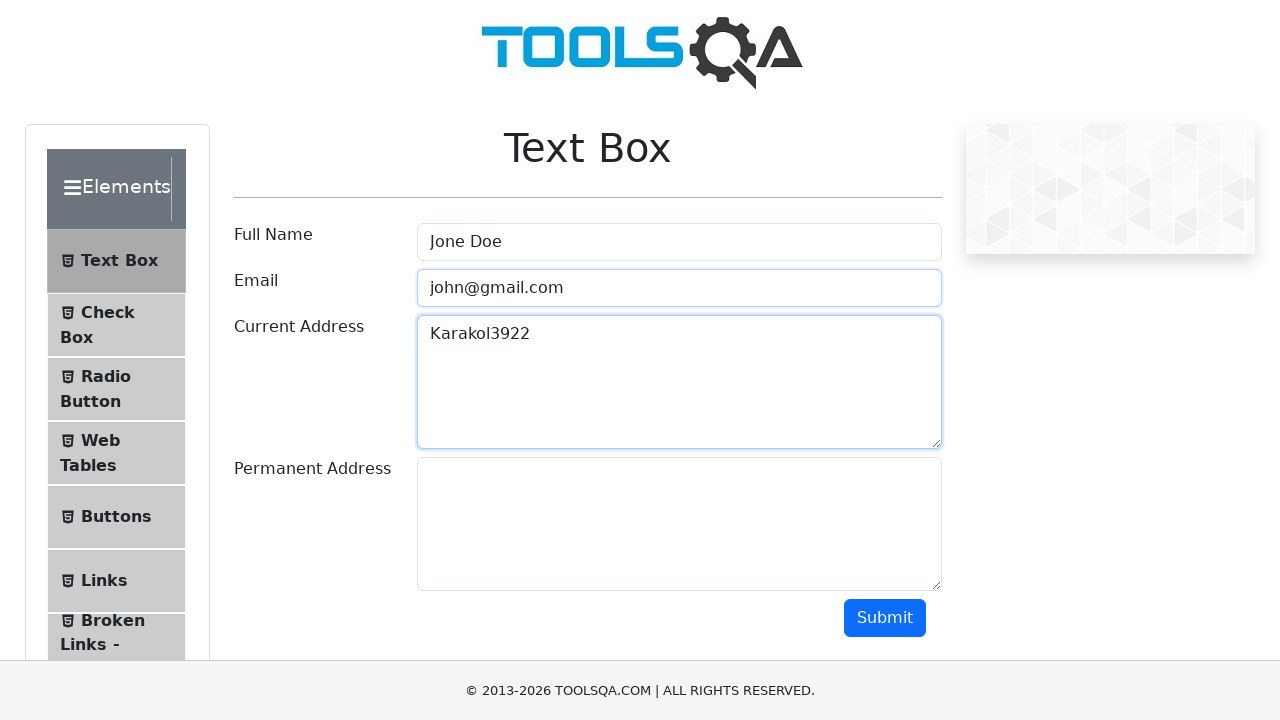

Filled permanent address field with 'Lenina 123' on #permanentAddress
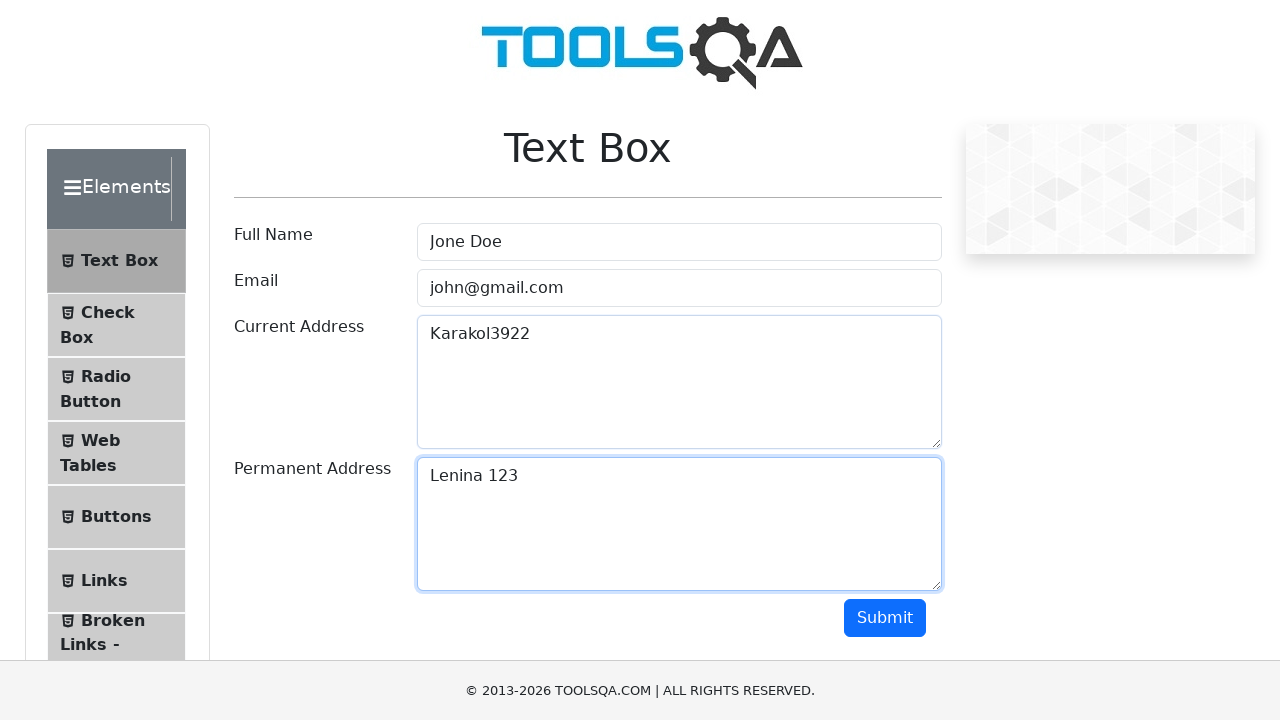

Clicked submit button to submit the form at (885, 618) on #submit
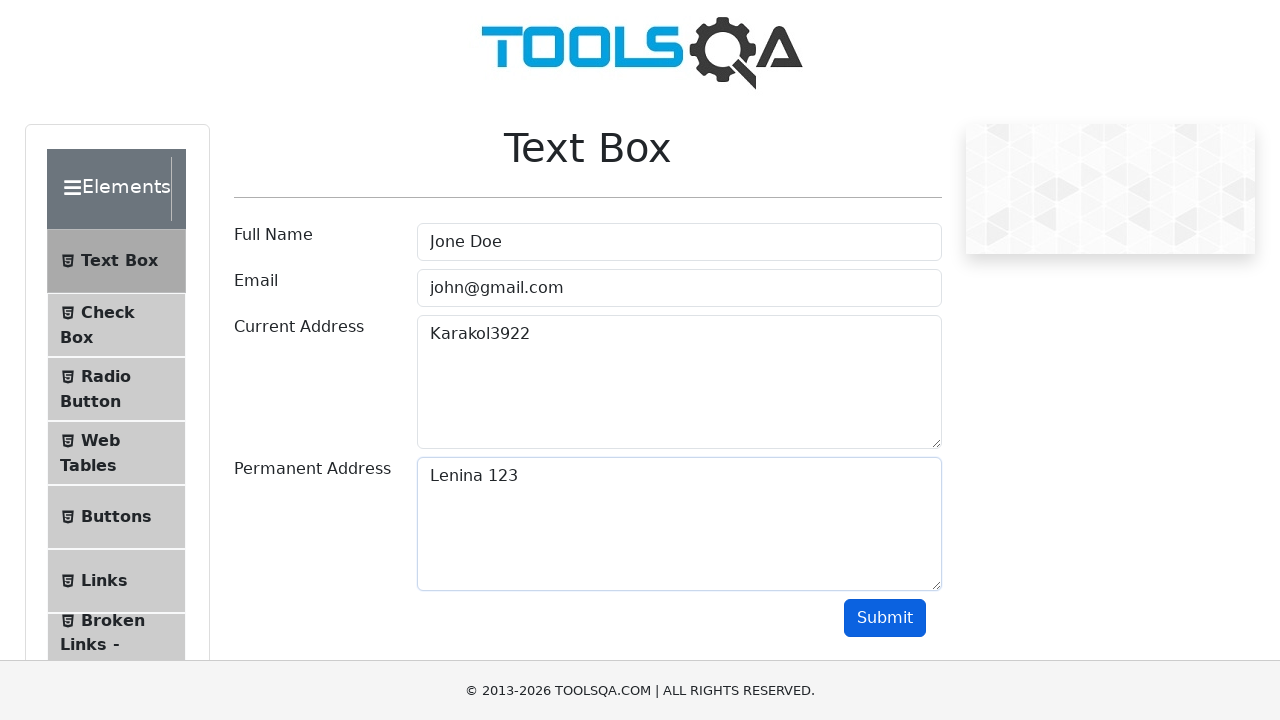

Verified that name result field appeared
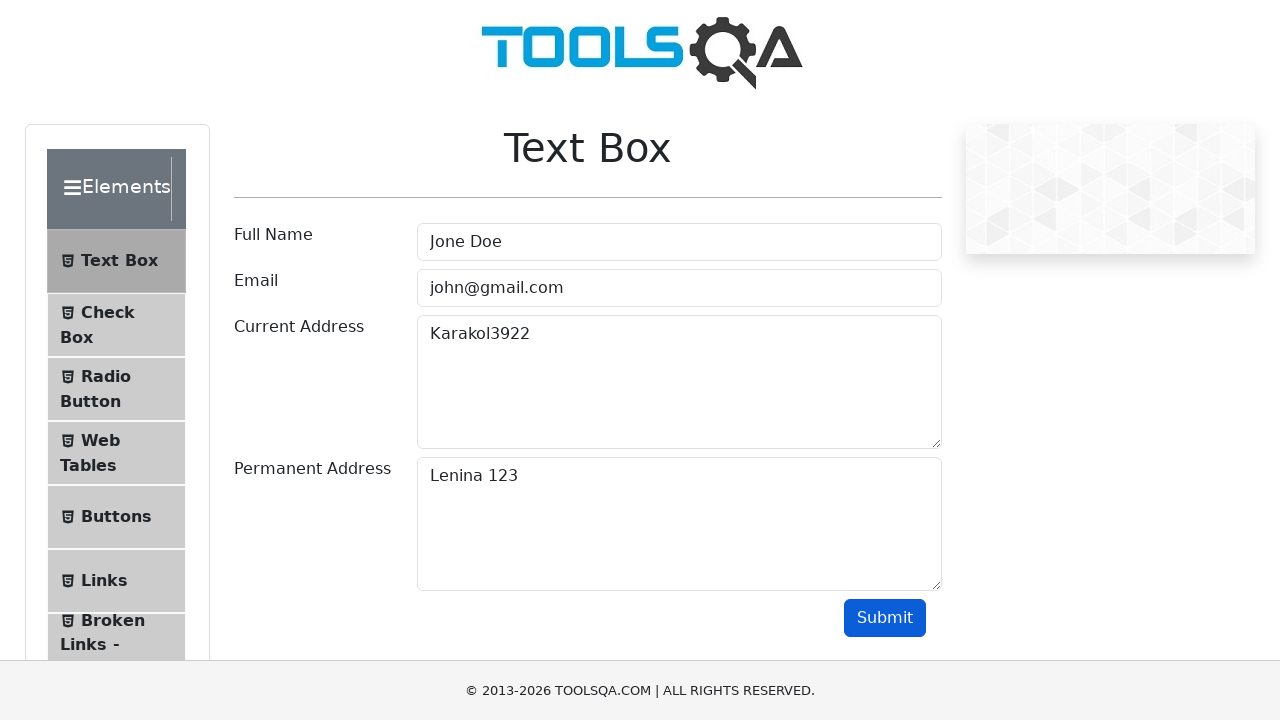

Verified that email result field appeared
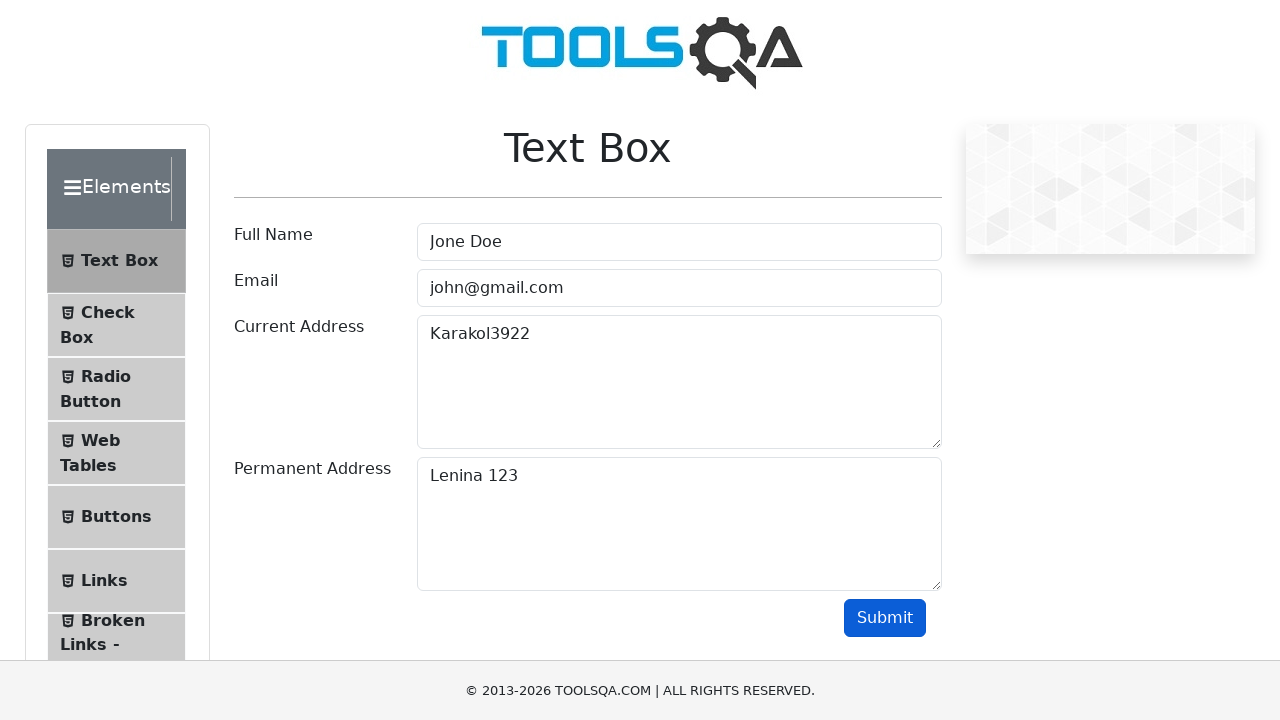

Verified that current address result field appeared
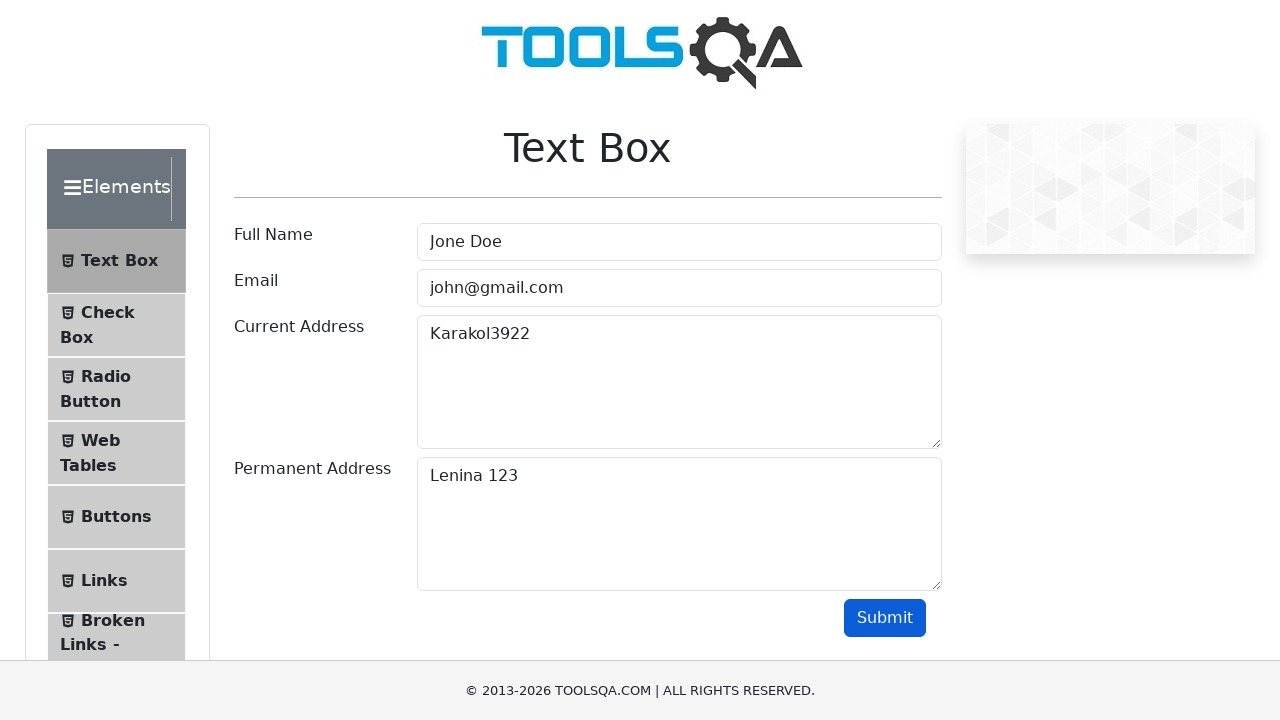

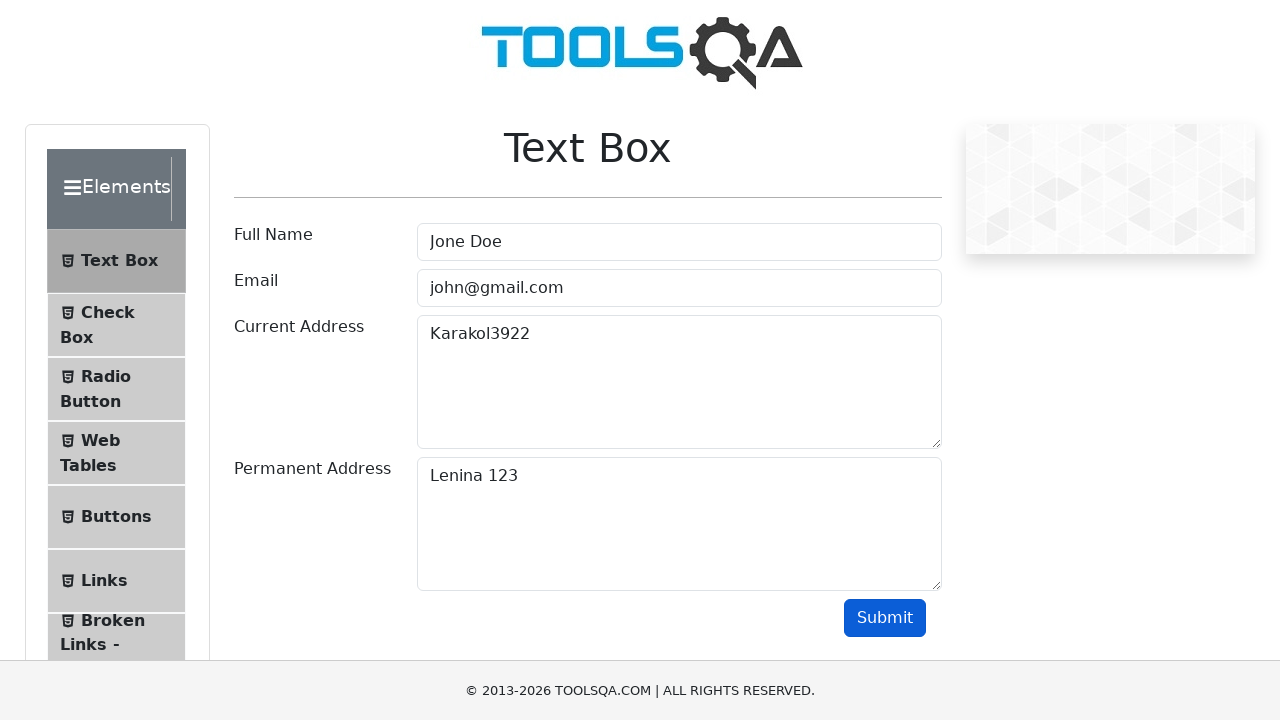